Tests the loading images page by waiting for all images to finish loading (indicated by "Done!" text), then verifies the third image is present by locating it via its src attribute.

Starting URL: https://bonigarcia.dev/selenium-webdriver-java/loading-images.html

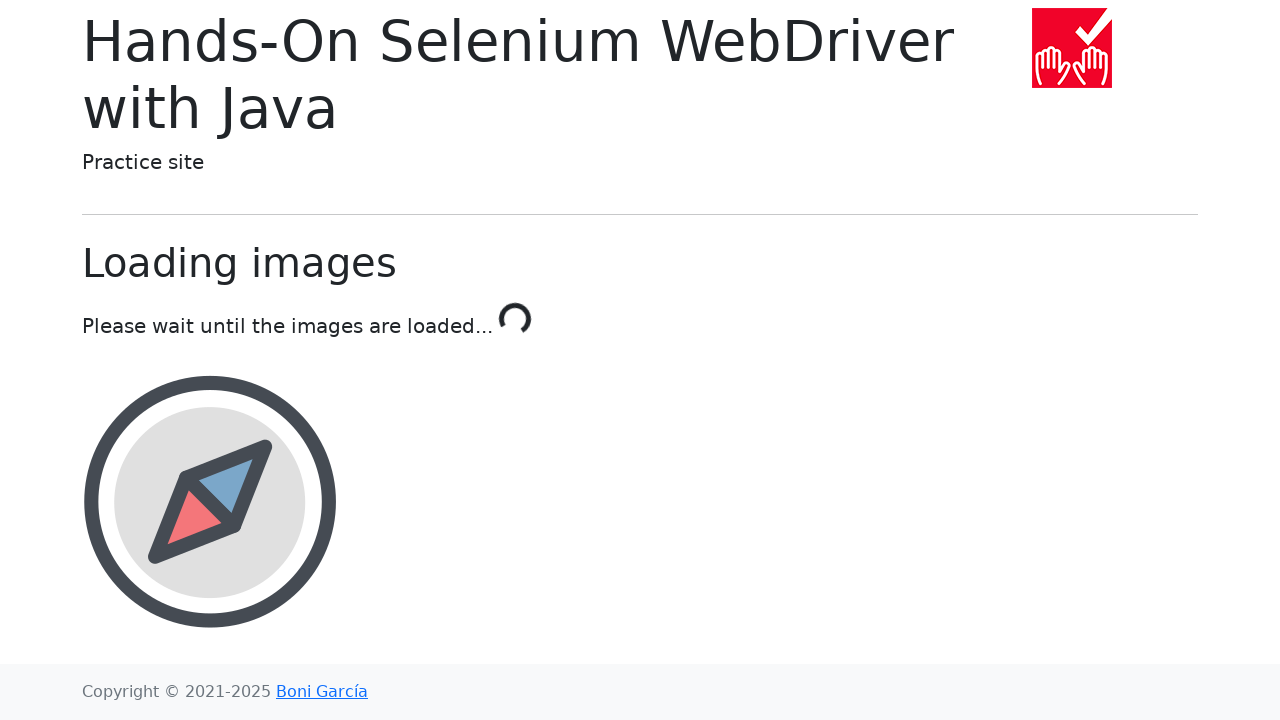

Waited for 'Done!' text to appear, indicating all images have finished loading
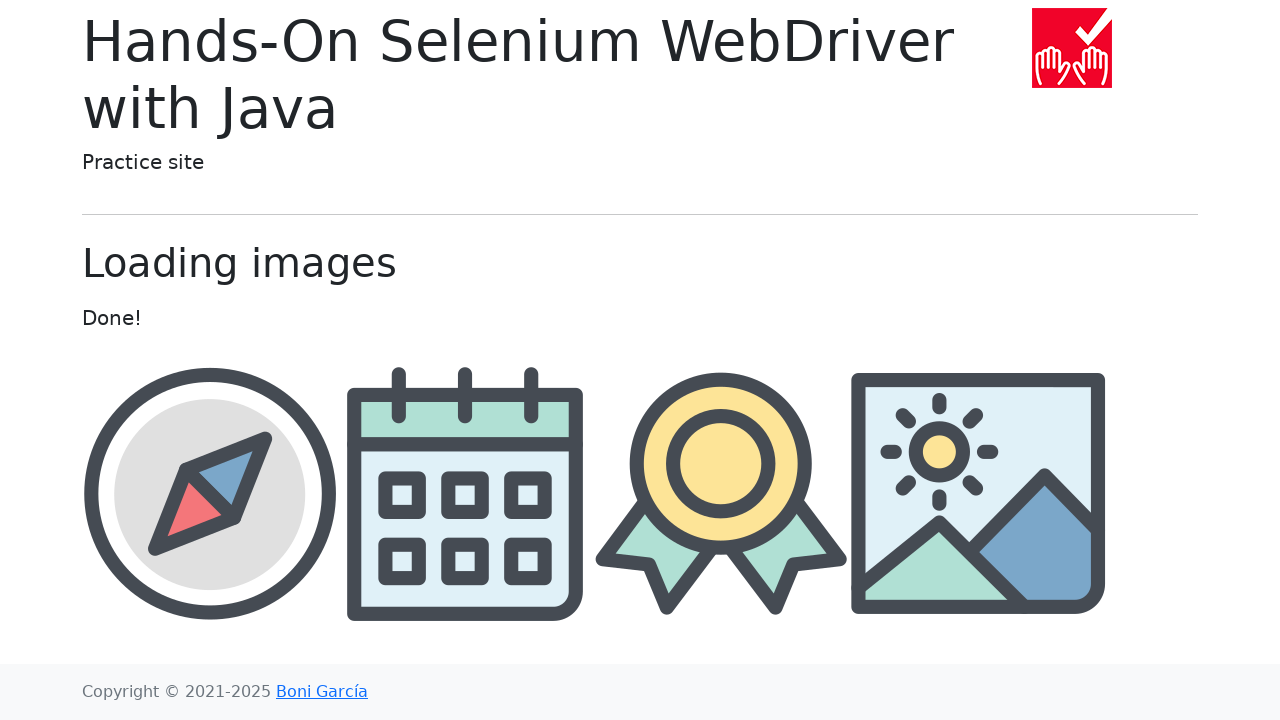

Located and waited for third image (award.png) to become visible
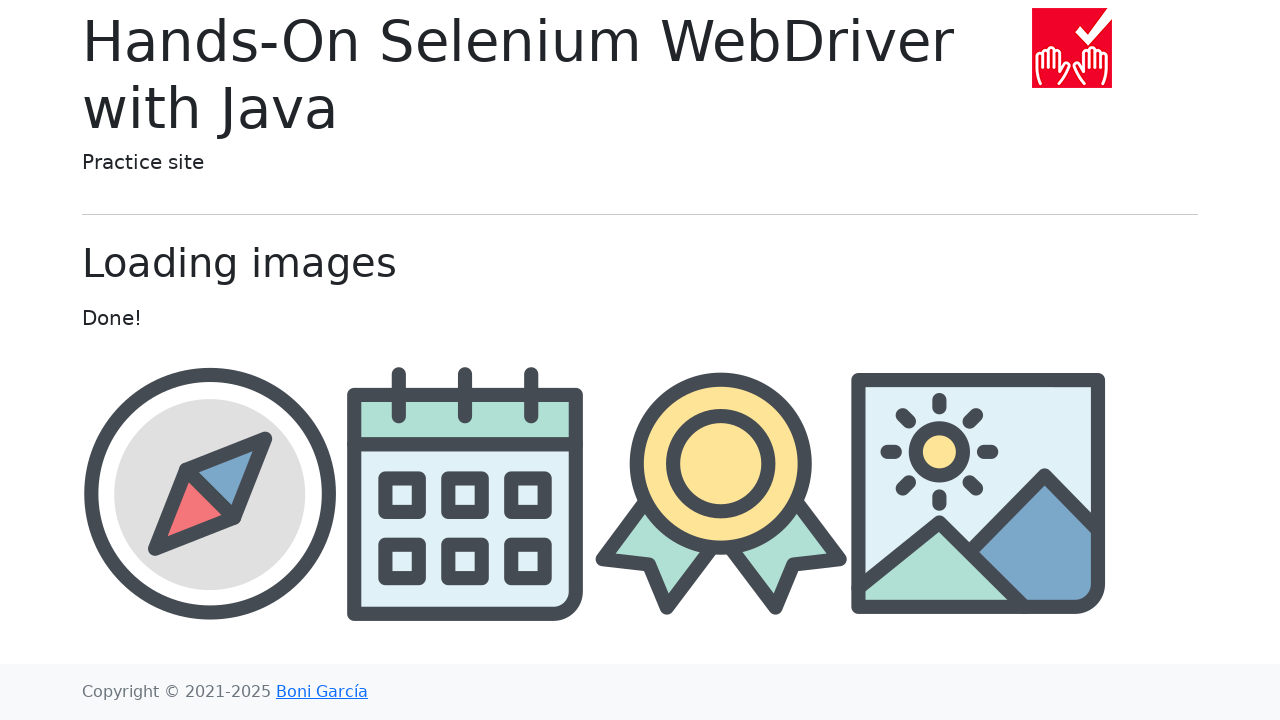

Retrieved src attribute value: img/award.png
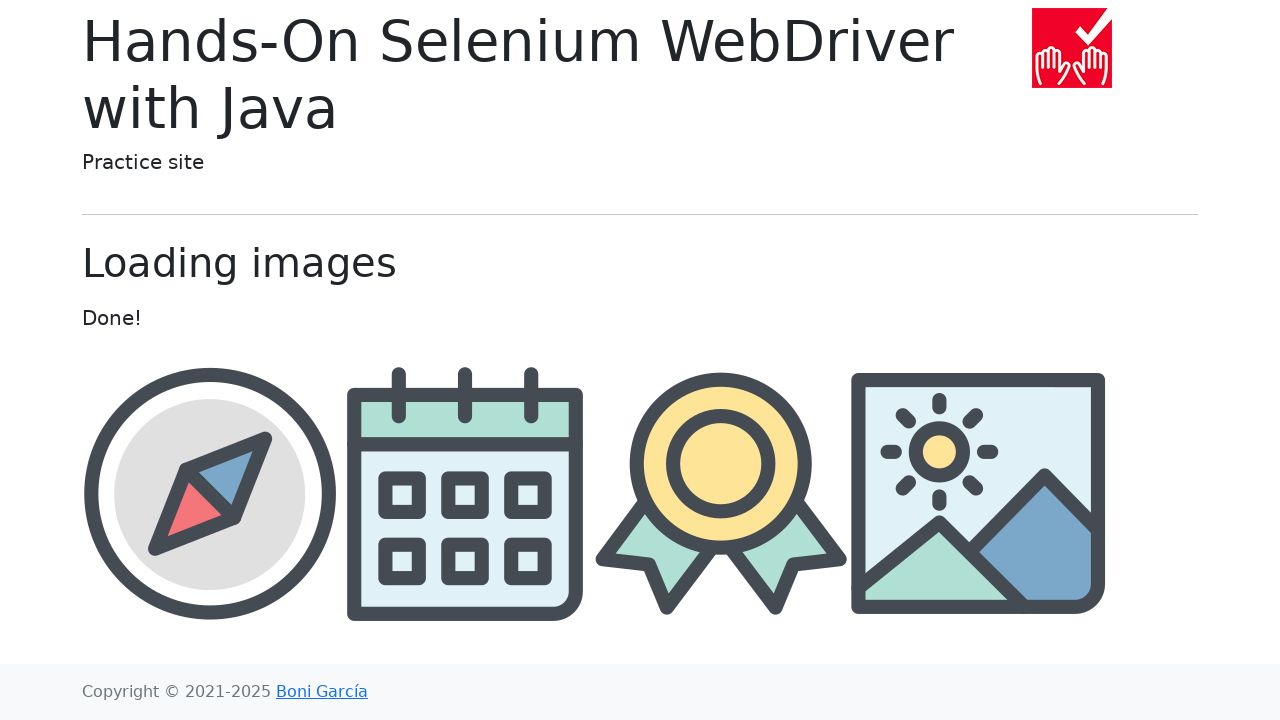

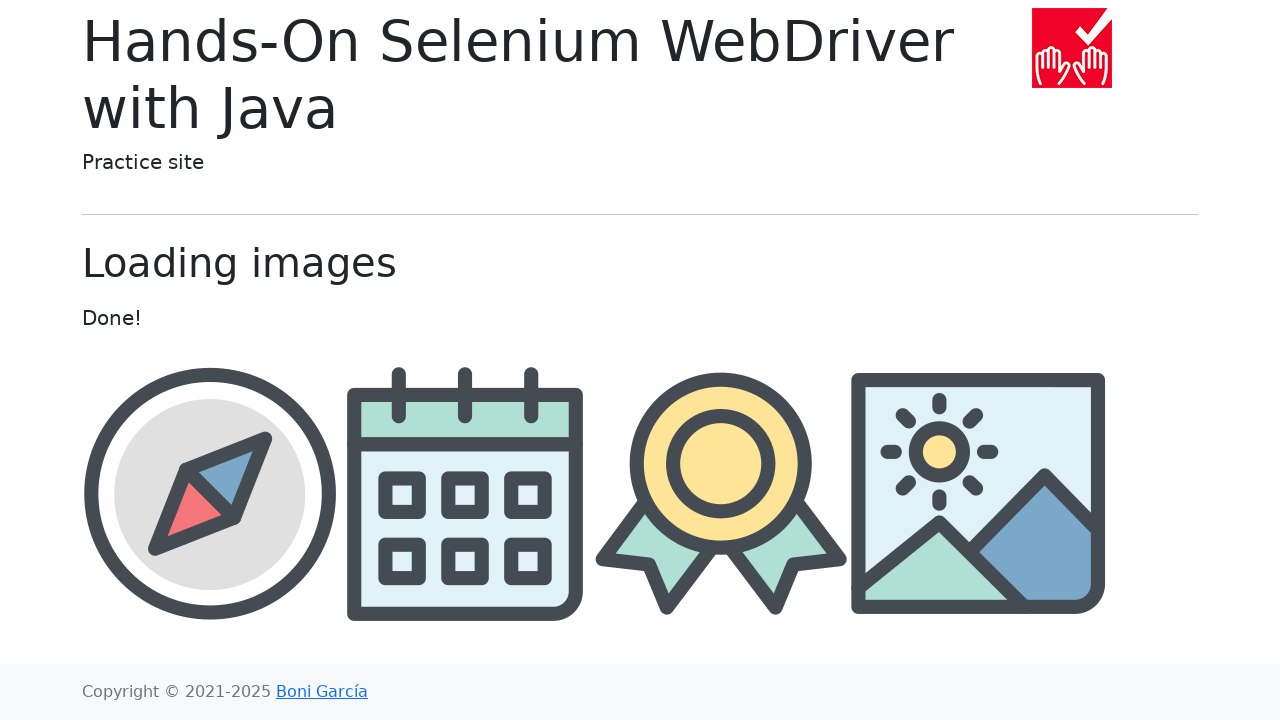